Tests form filling functionality by entering first name, last name, selecting gender radio button, profession checkbox, and automation tool checkbox on a practice form page.

Starting URL: https://awesomeqa.com/practice.html

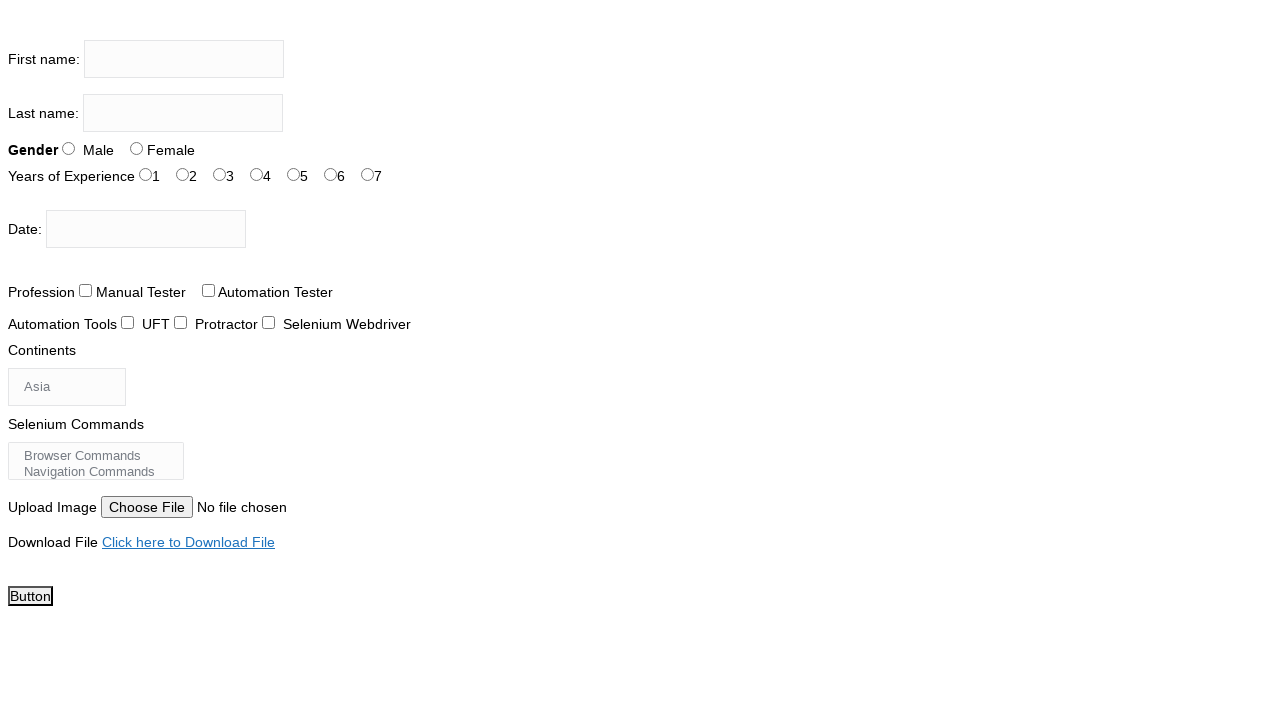

Filled first name field with 'amit kumar' on input[name='firstname']
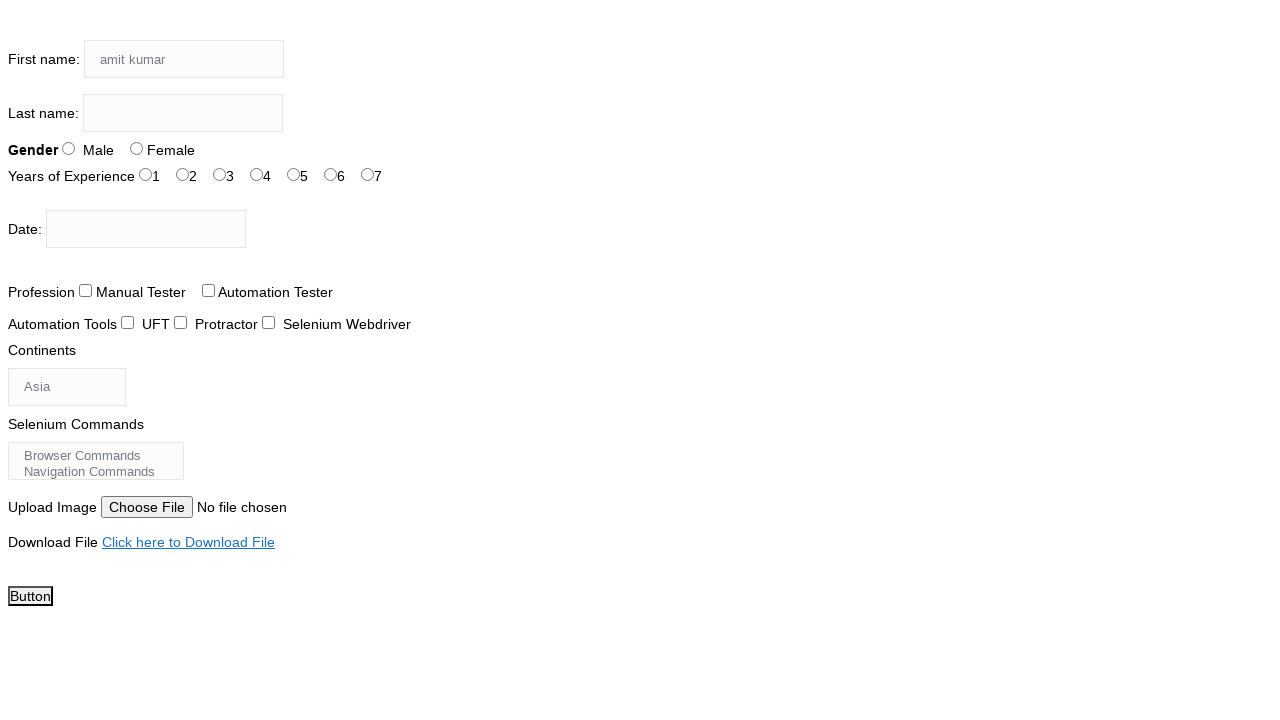

Filled last name field with 'sinha' on input[name='lastname']
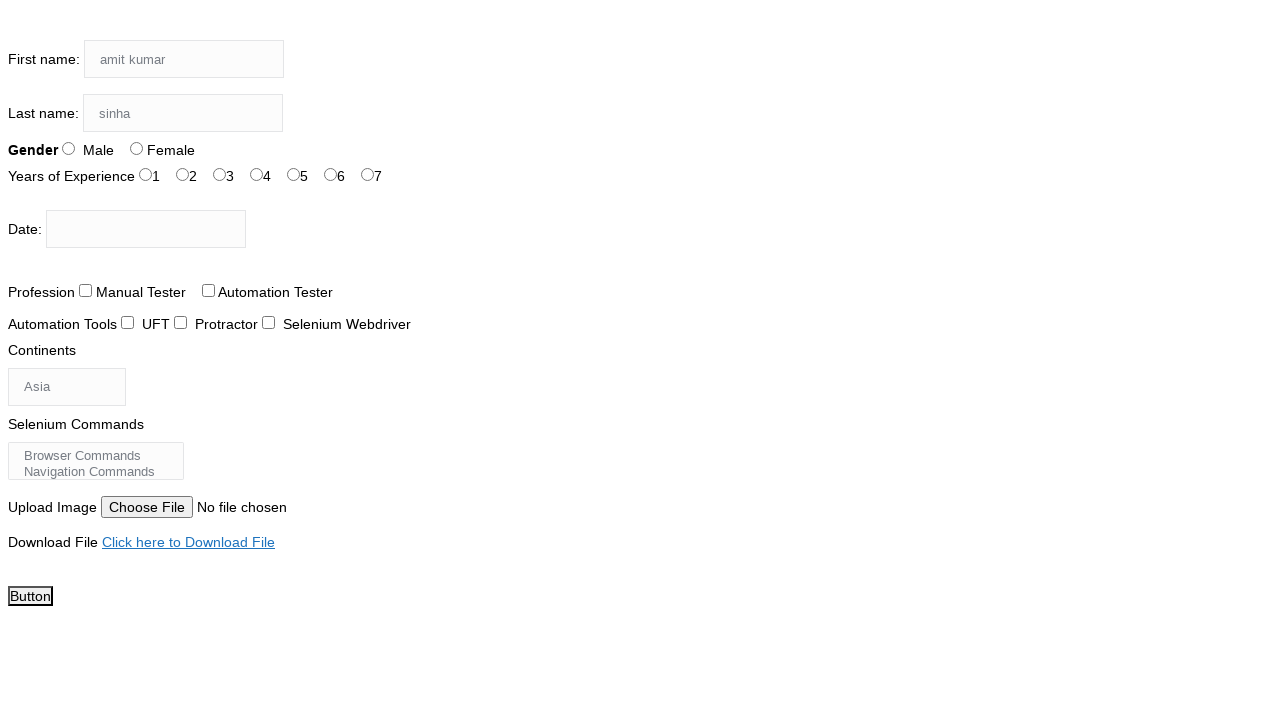

Selected Male gender radio button at (136, 148) on #sex-1
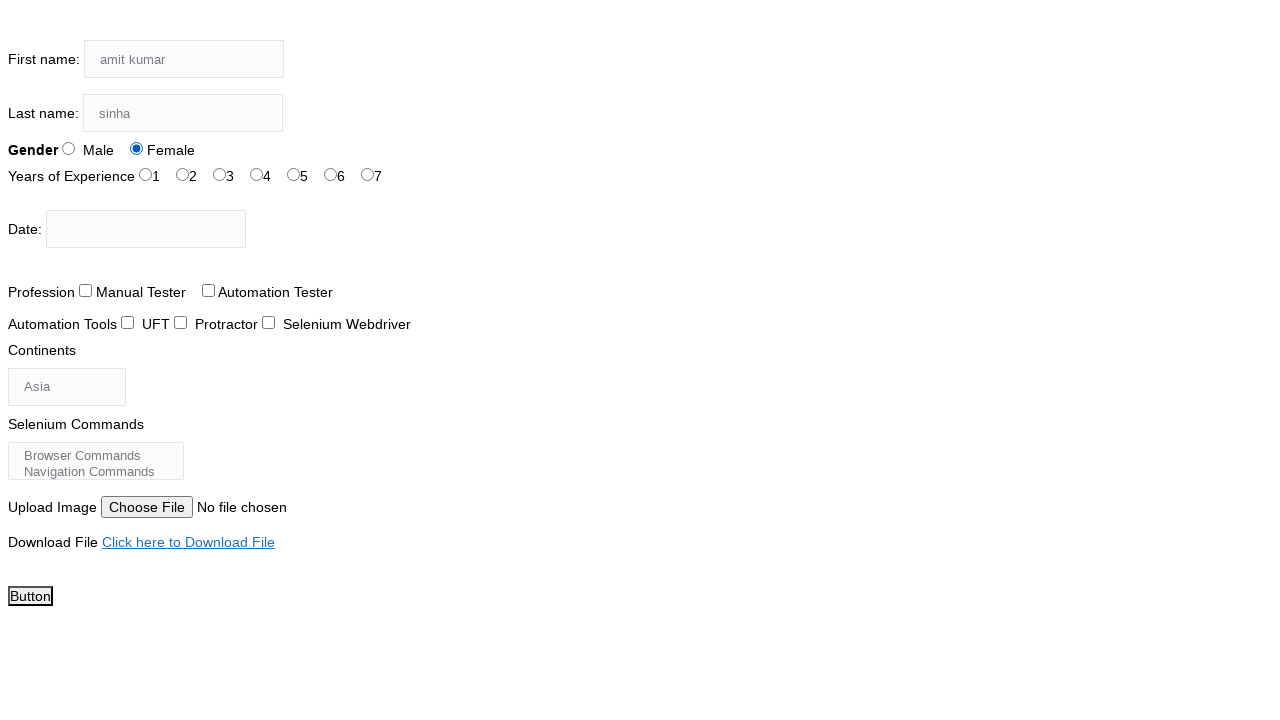

Selected years of experience option at (182, 174) on #exp-1
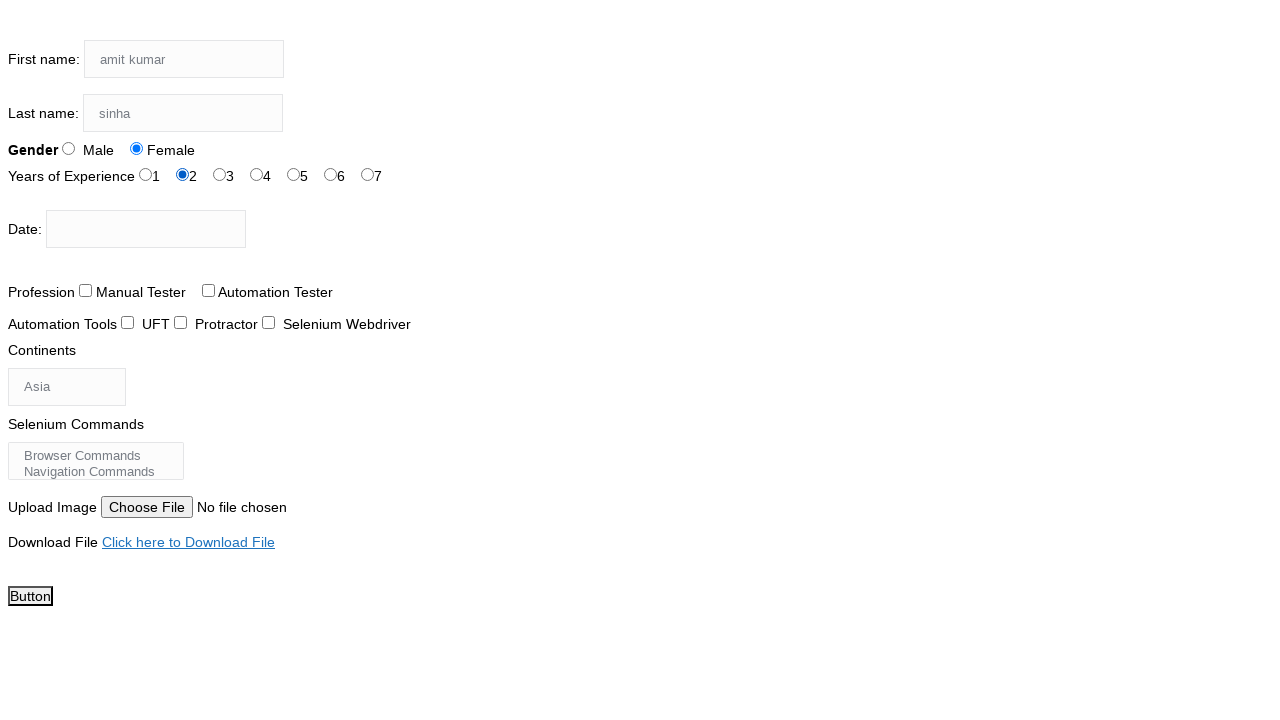

Selected Manual Tester profession checkbox at (208, 290) on #profession-1
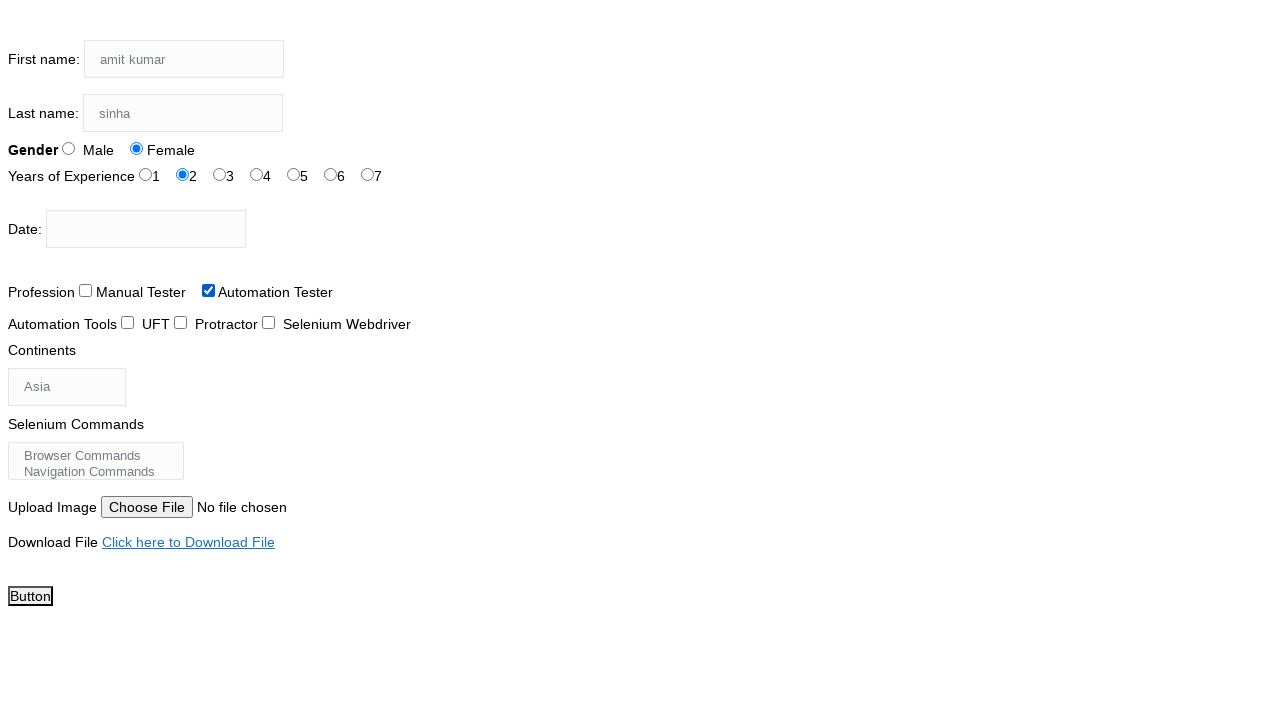

Selected Selenium IDE automation tool checkbox at (268, 322) on #tool-2
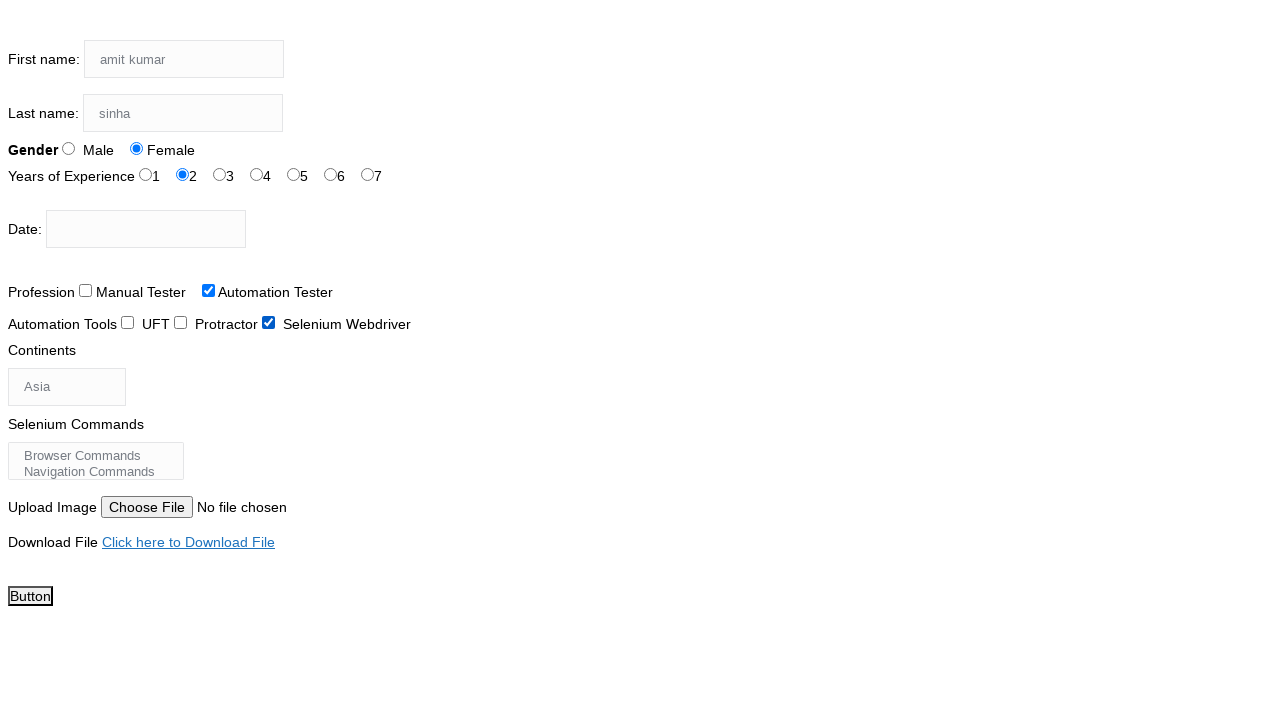

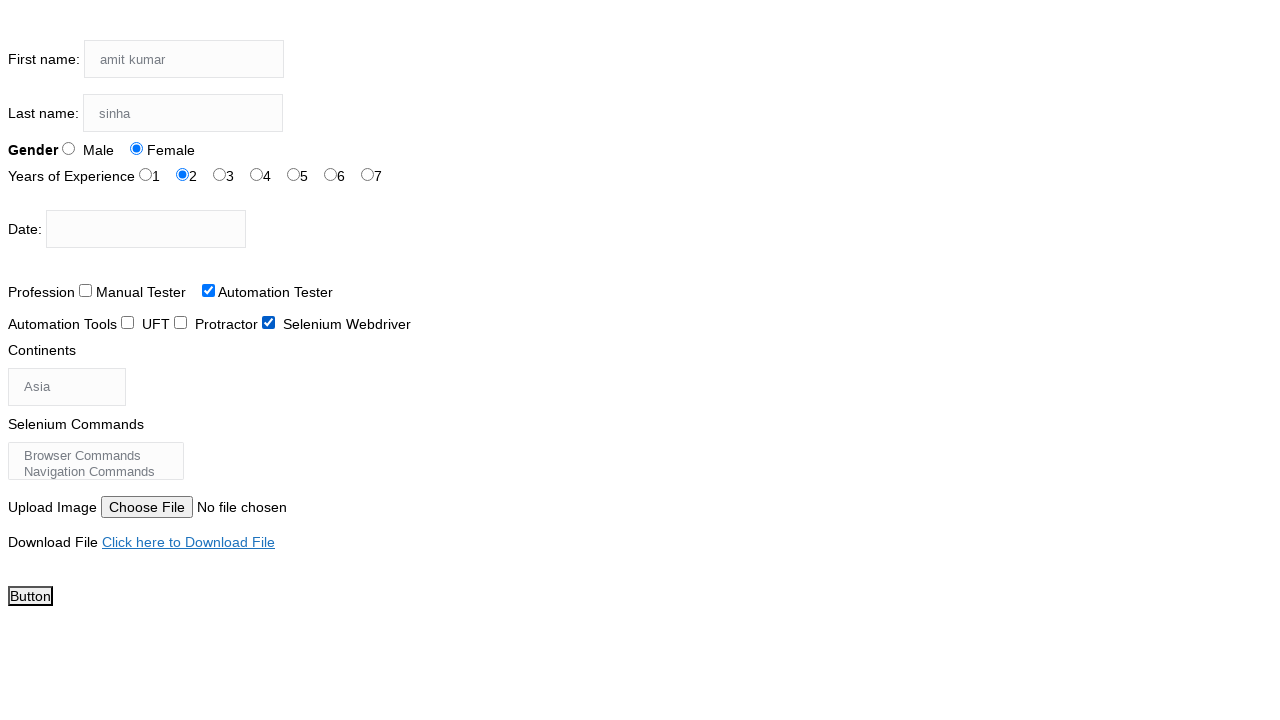